Tests a math problem form by reading two numbers, calculating their sum, selecting the answer from a dropdown, and submitting the form

Starting URL: http://suninjuly.github.io/selects1.html

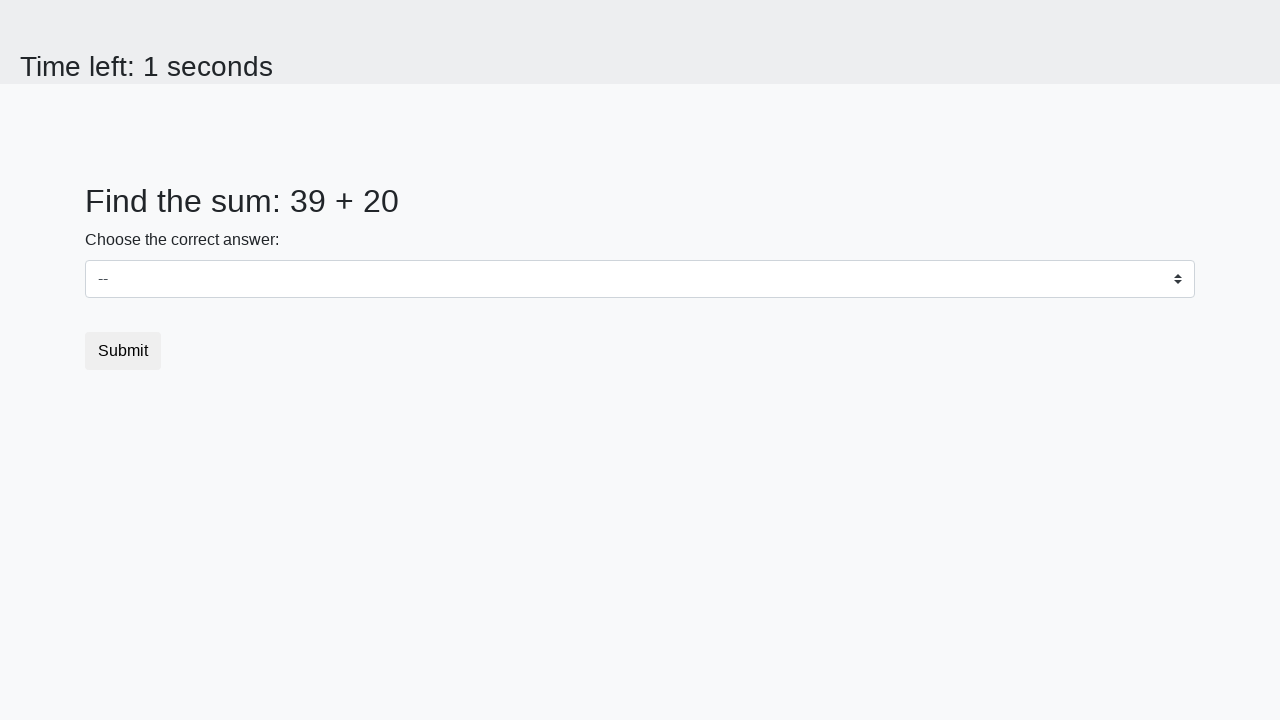

Read first number from #num1 element
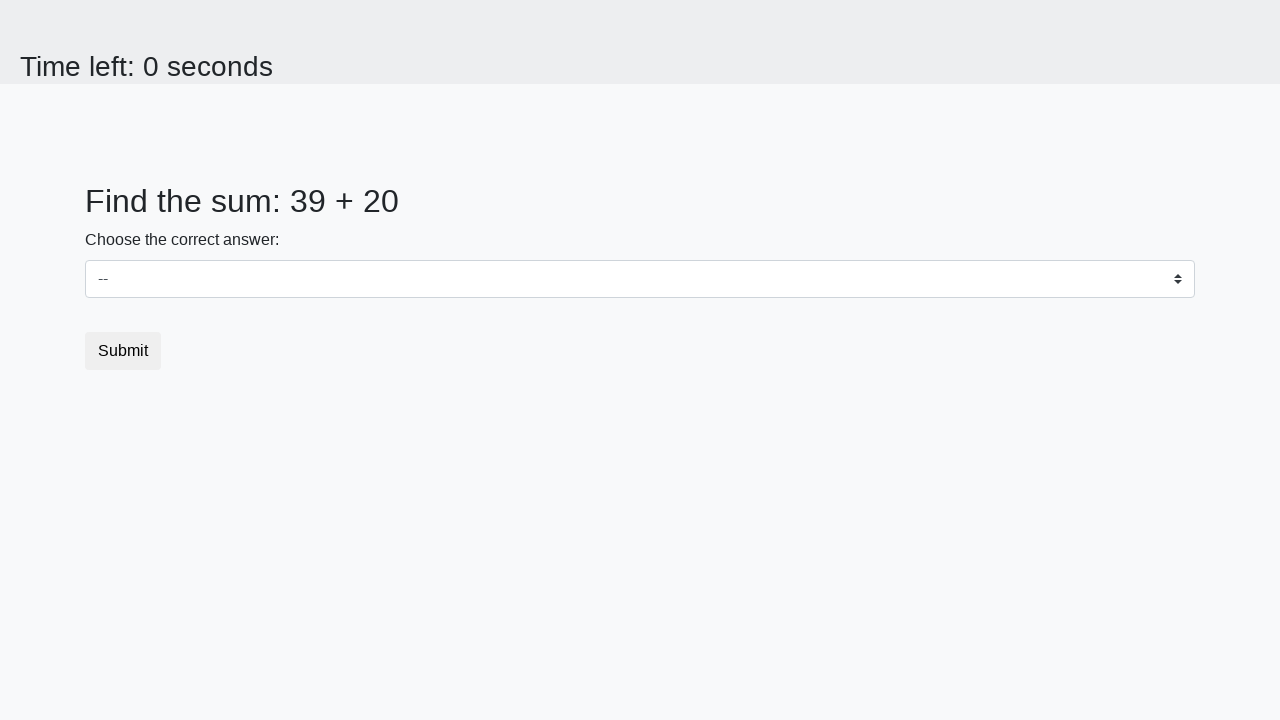

Read second number from #num2 element
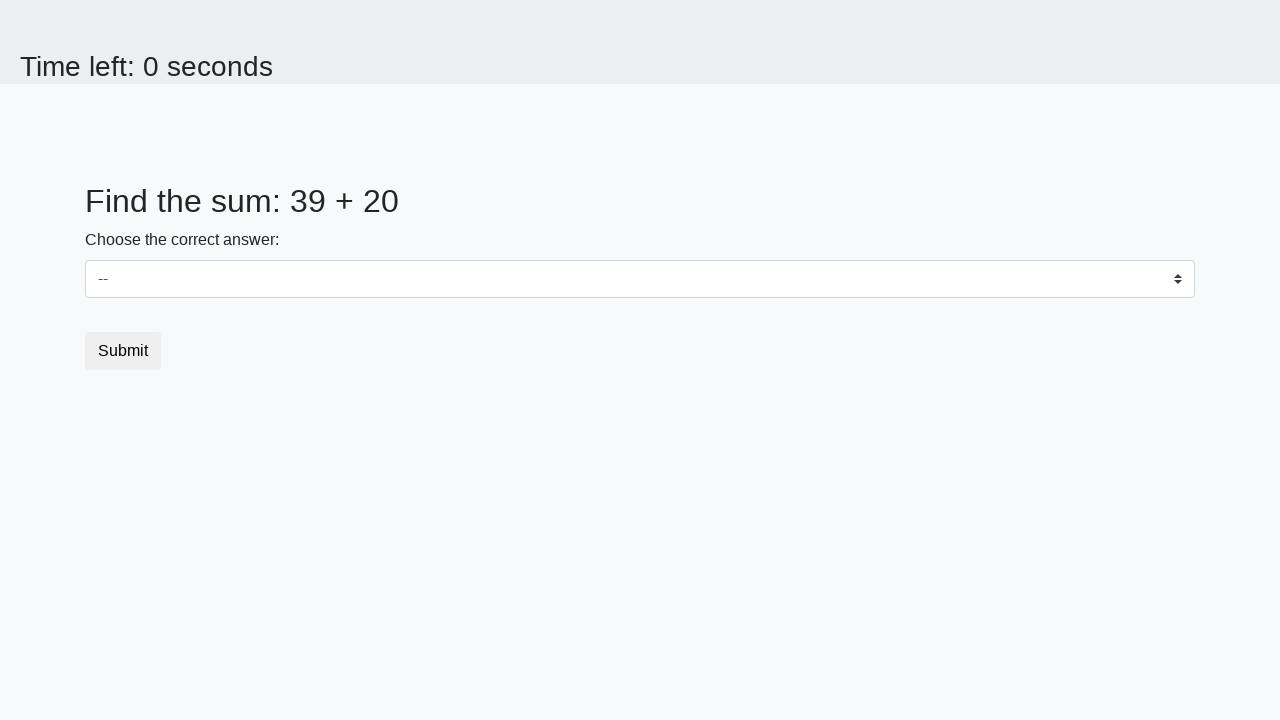

Calculated sum: 39 + 20 = 59
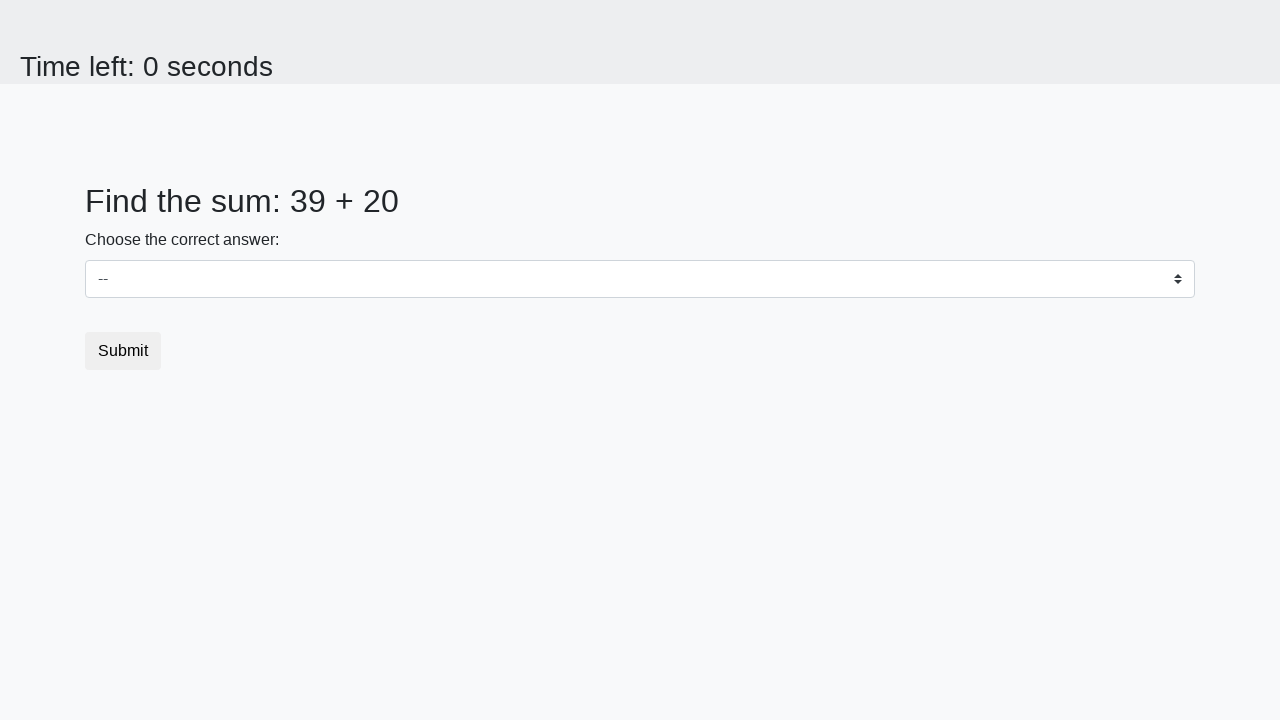

Selected answer '59' from dropdown on select
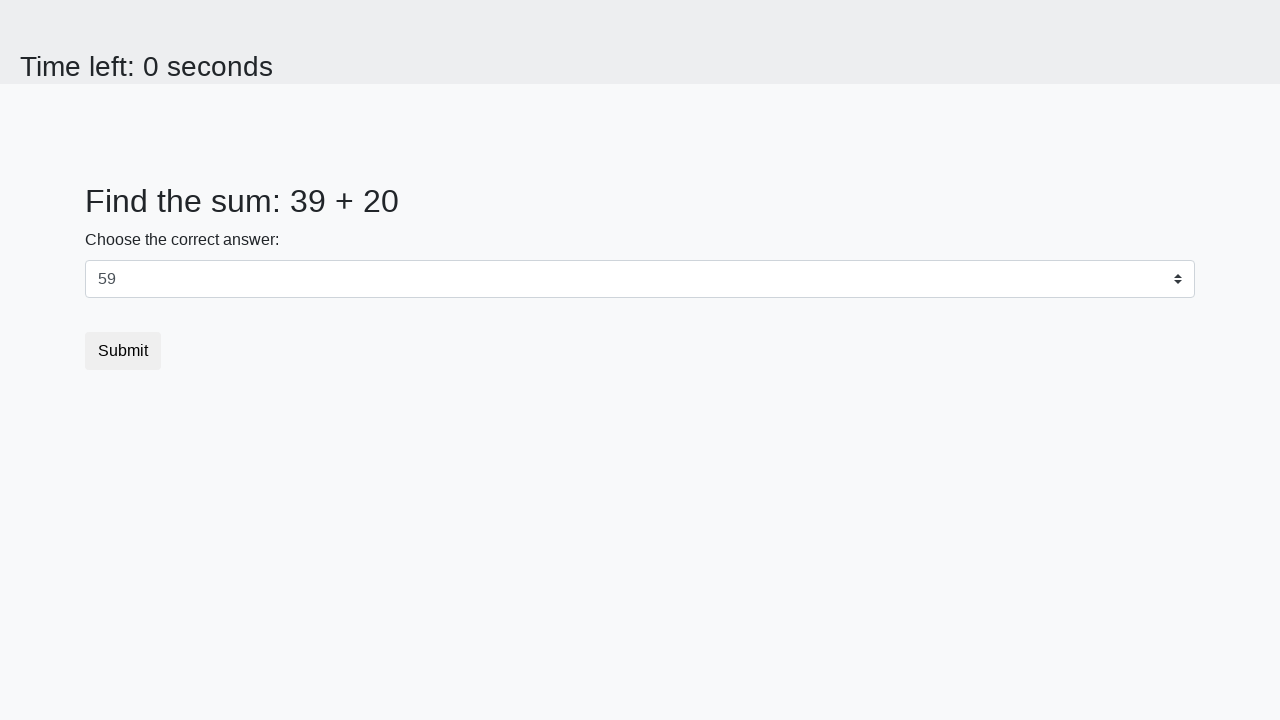

Clicked submit button to submit the form at (123, 351) on button.btn
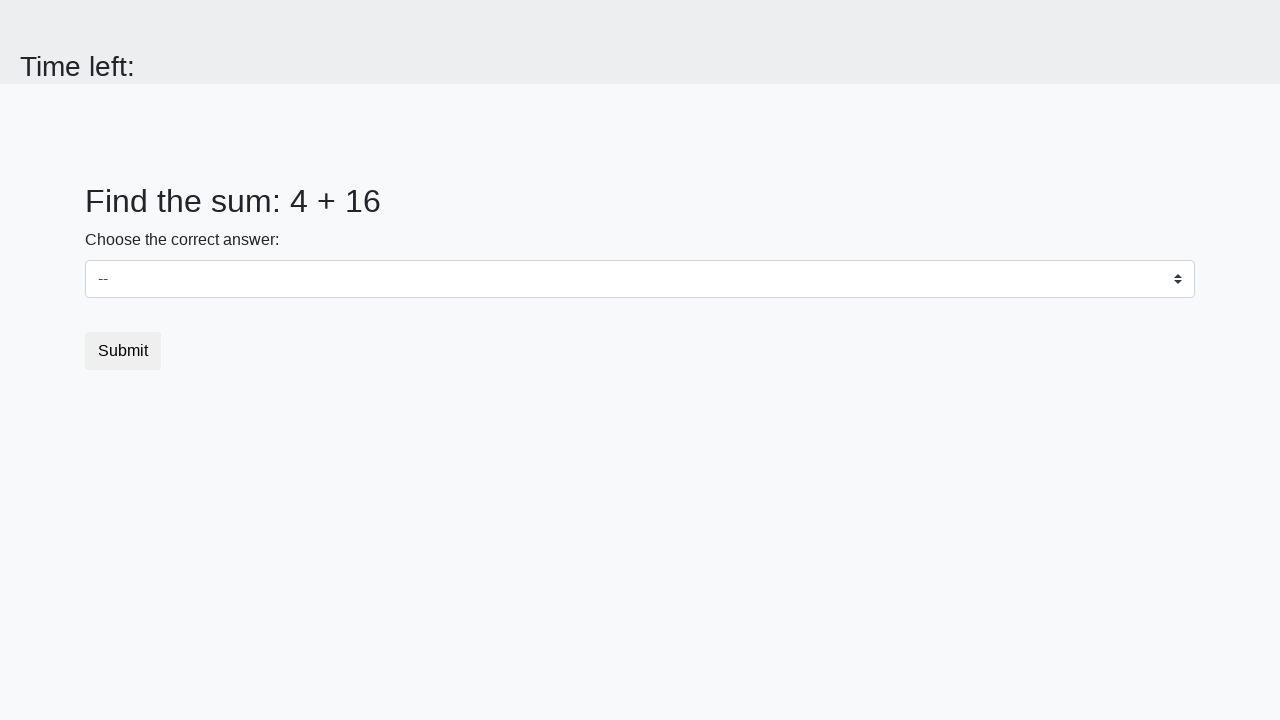

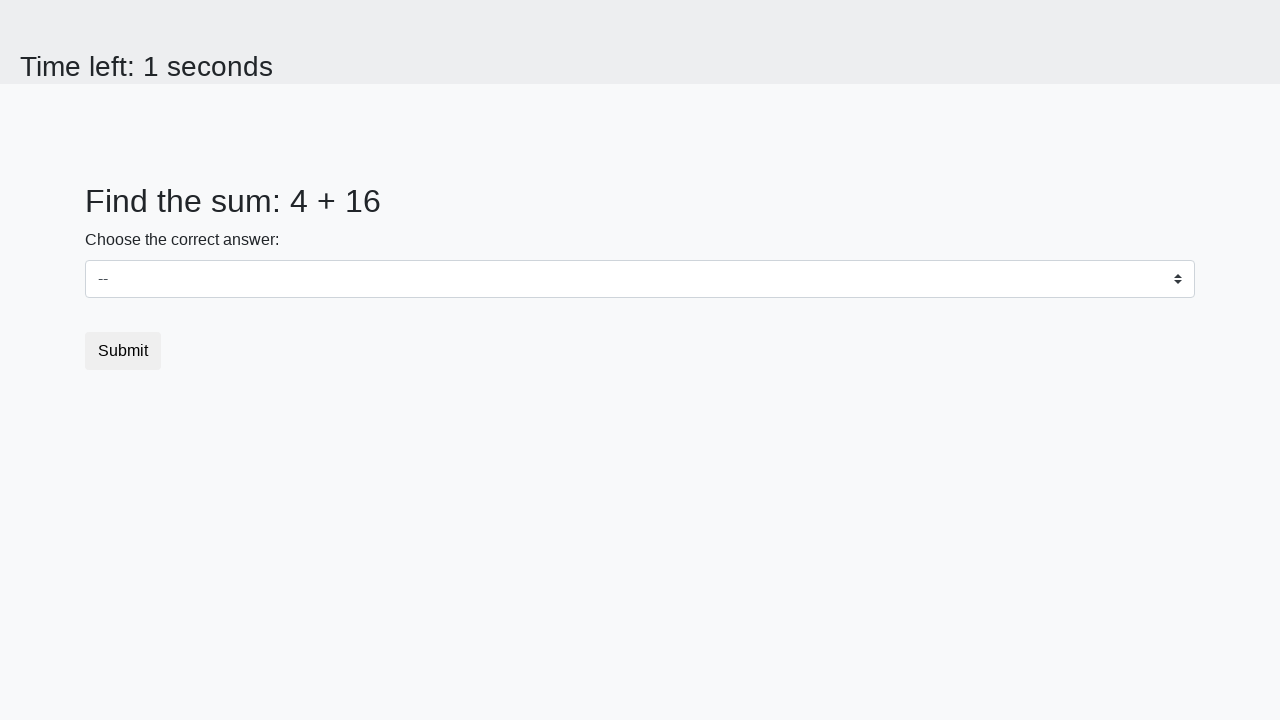